Navigates to a music lessons page and clicks three buttons in sequence, likely interacting with a piano or music learning interface.

Starting URL: https://www.apronus.com/music/lessons/unit01.htm

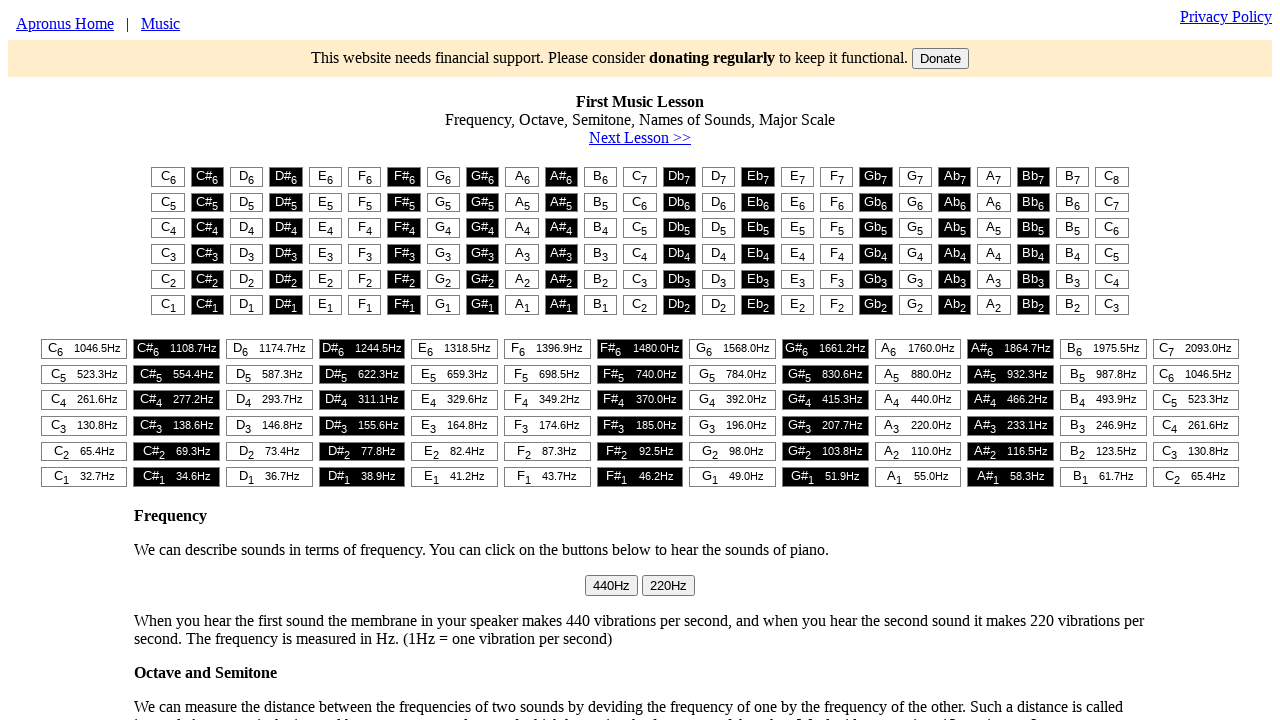

Clicked first button in the music lesson table at (168, 177) on xpath=//*[@id="t1"]/table/tr[1]/td[1]/button
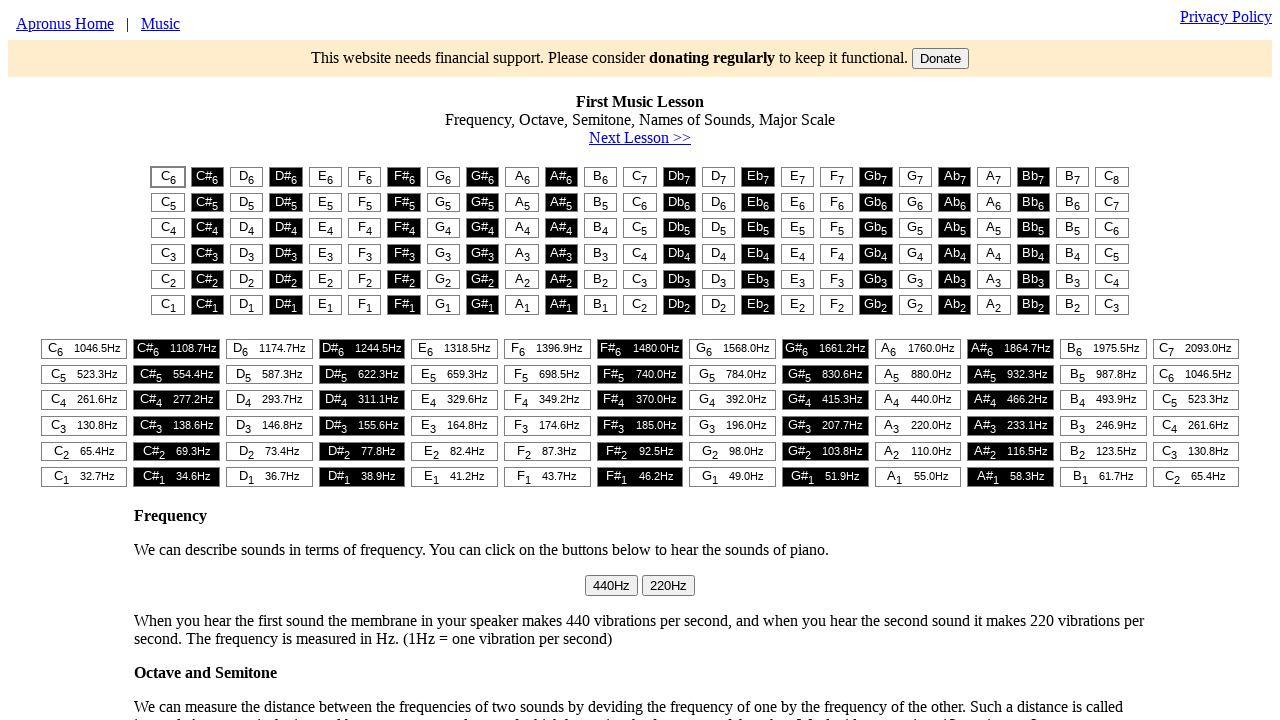

Clicked second button in the music lesson table at (168, 202) on xpath=//*[@id="t1"]/table/tr[2]/td[1]/button
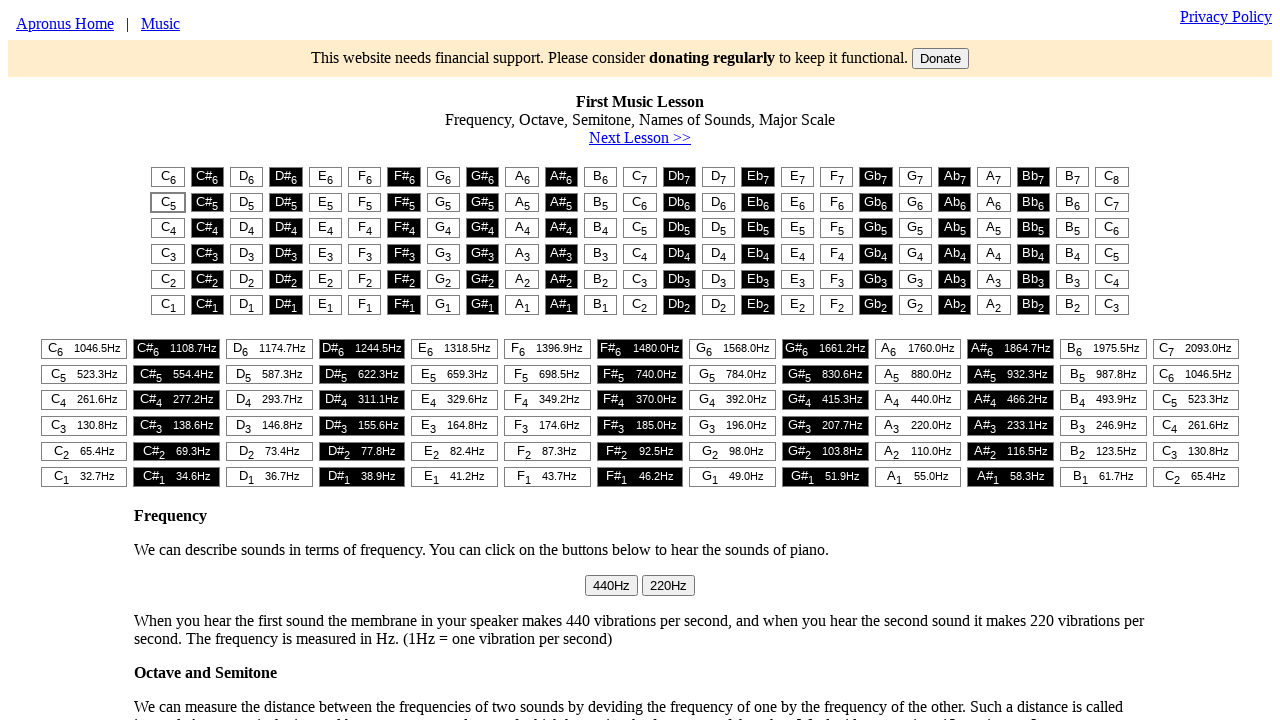

Clicked third button in the music lesson table at (168, 228) on xpath=//*[@id="t1"]/table/tr[3]/td[1]/button
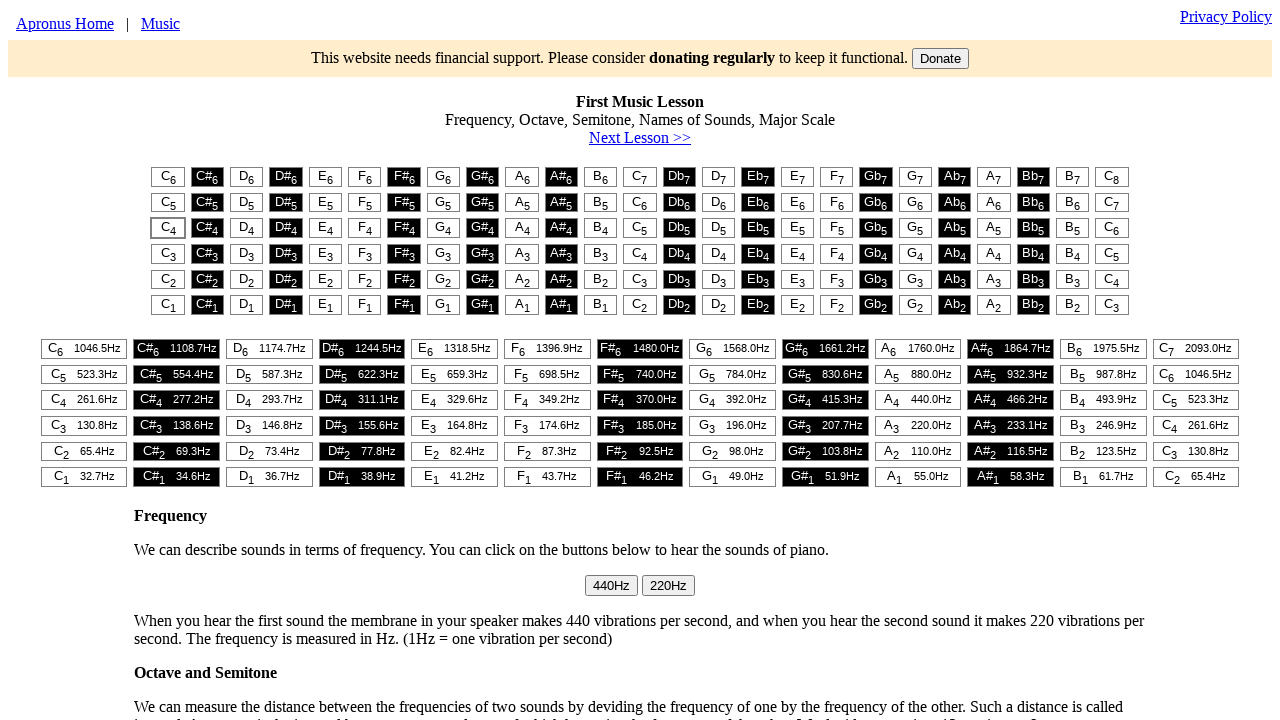

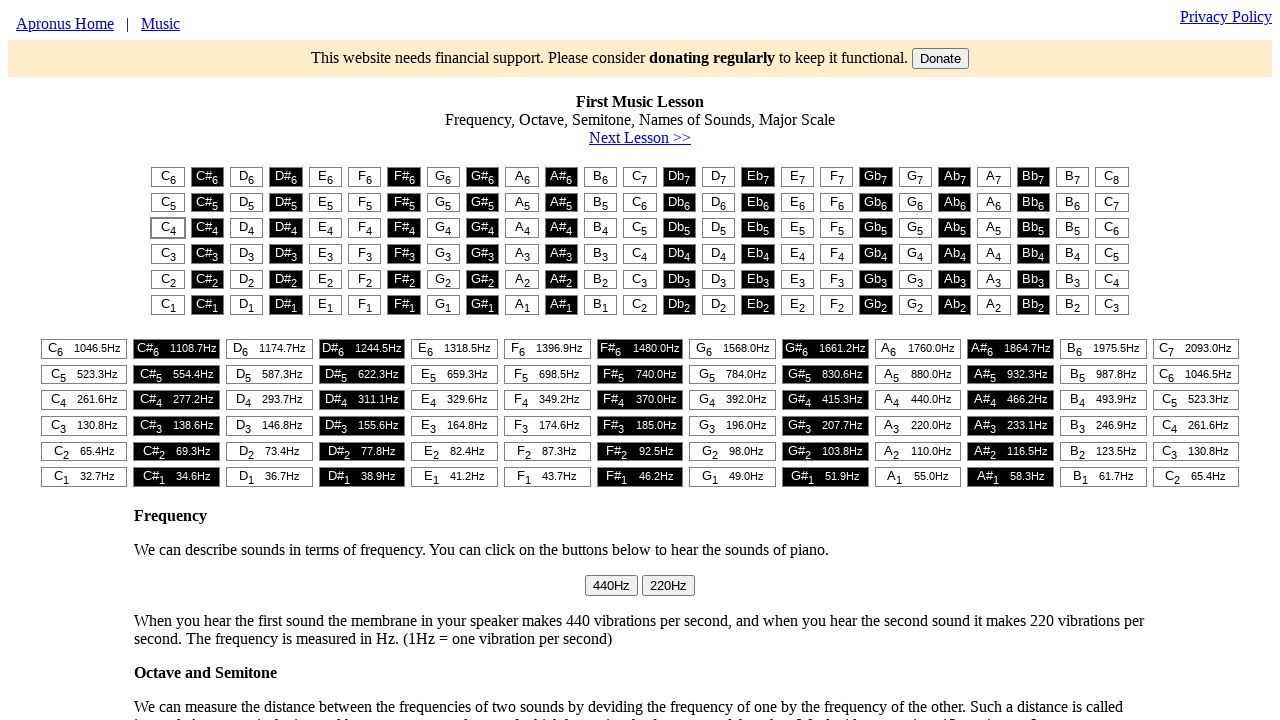